Tests the 12306 train ticket query functionality by filling in departure station, arrival station, and travel date, then submitting a search query.

Starting URL: https://kyfw.12306.cn/otn/leftTicket/init

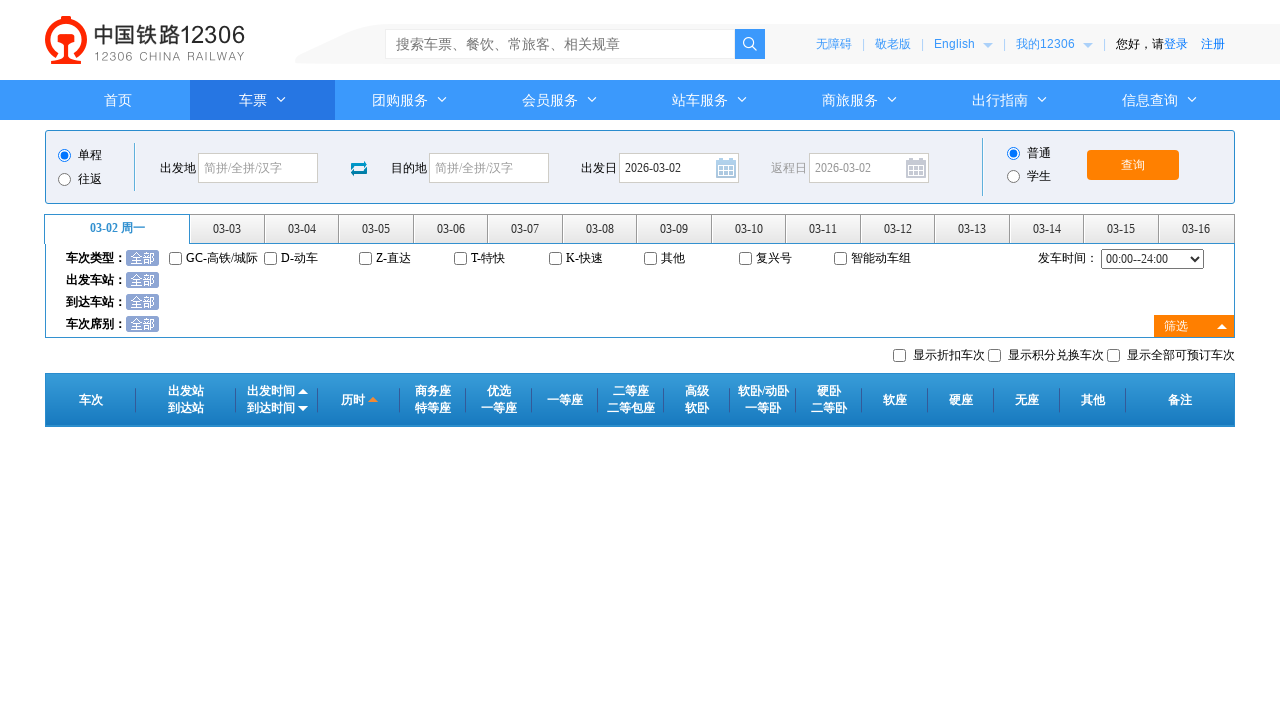

Clicked departure station field at (258, 168) on #fromStationText
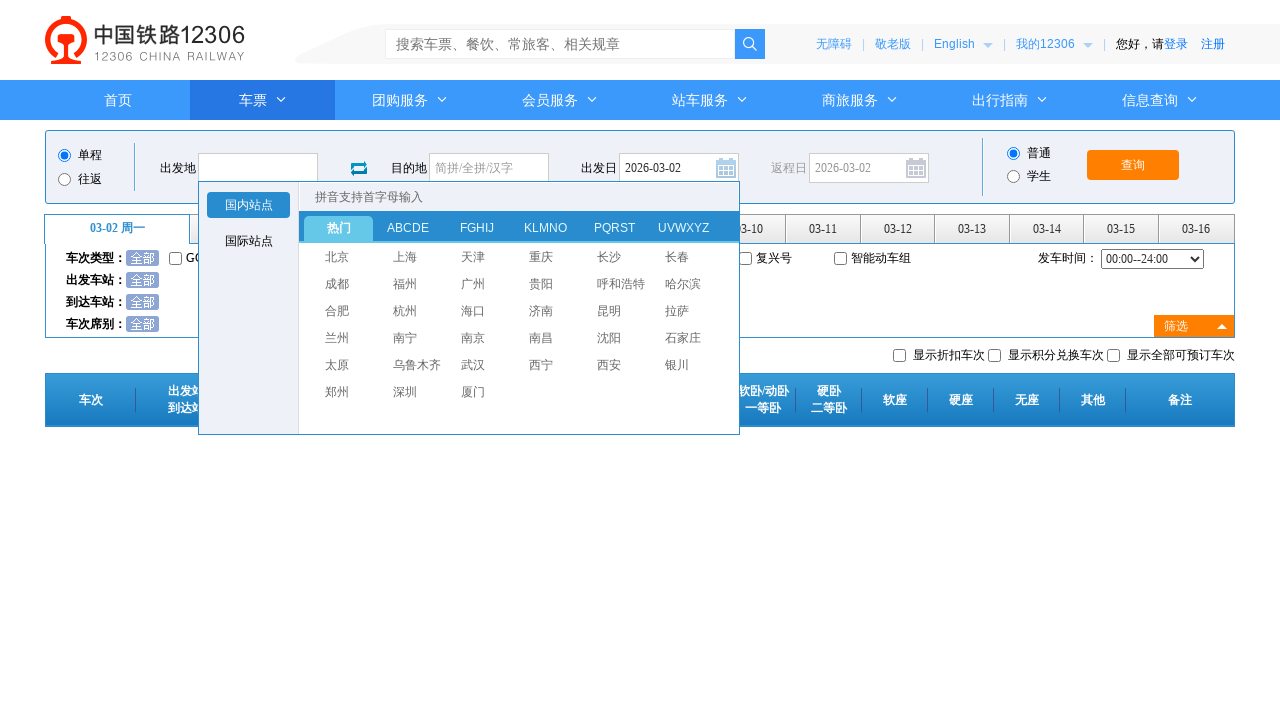

Filled departure station with '北京' (Beijing) on #fromStationText
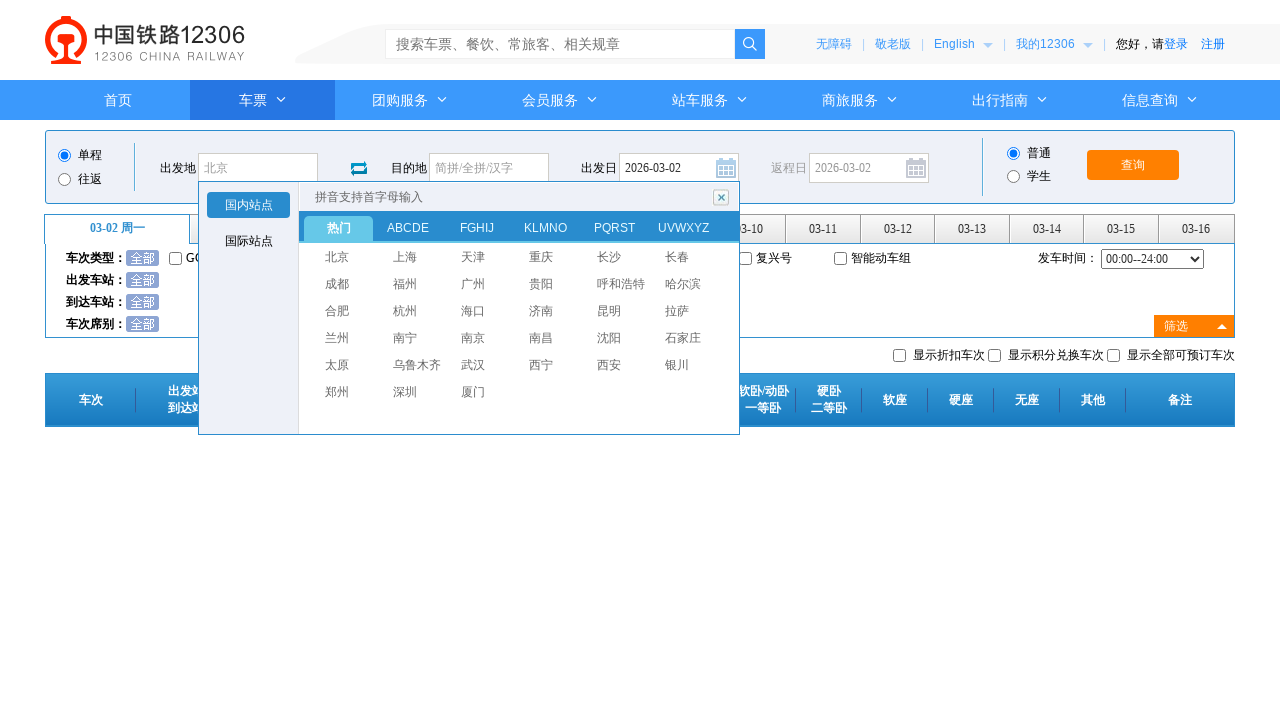

Pressed Enter to confirm departure station selection
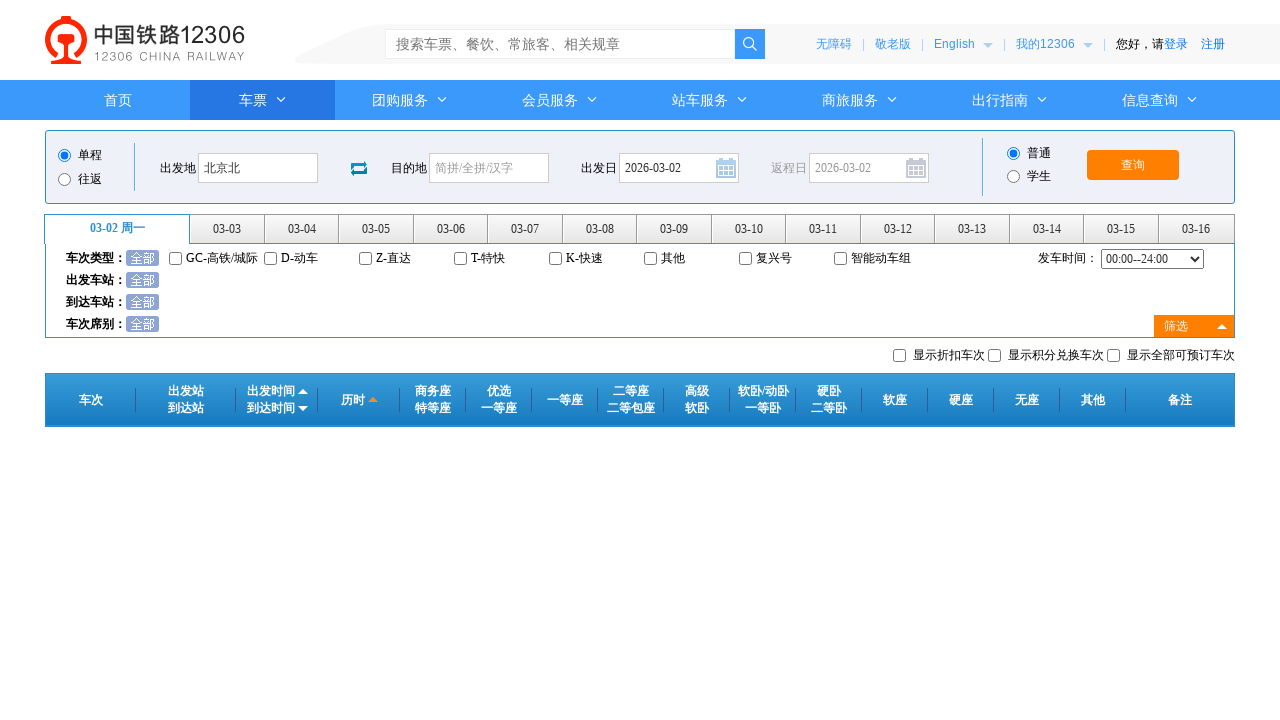

Clicked arrival station field at (489, 168) on #toStationText
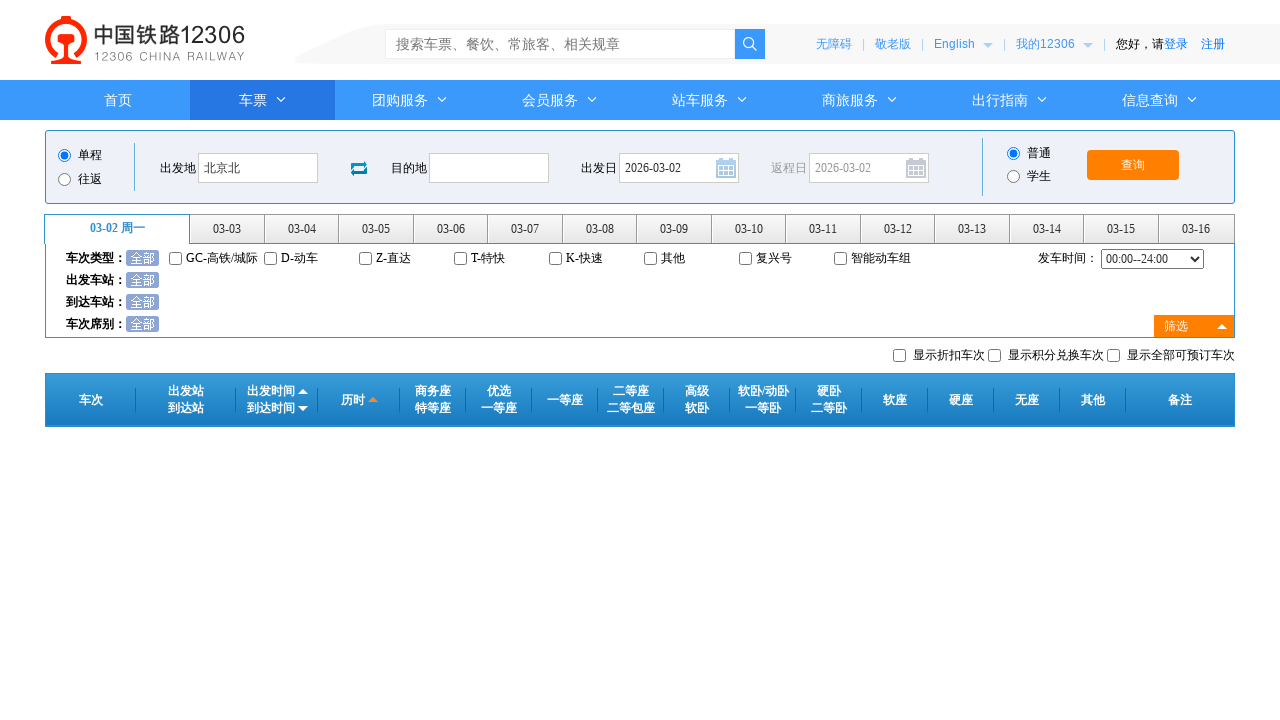

Filled arrival station with '上海' (Shanghai) on #toStationText
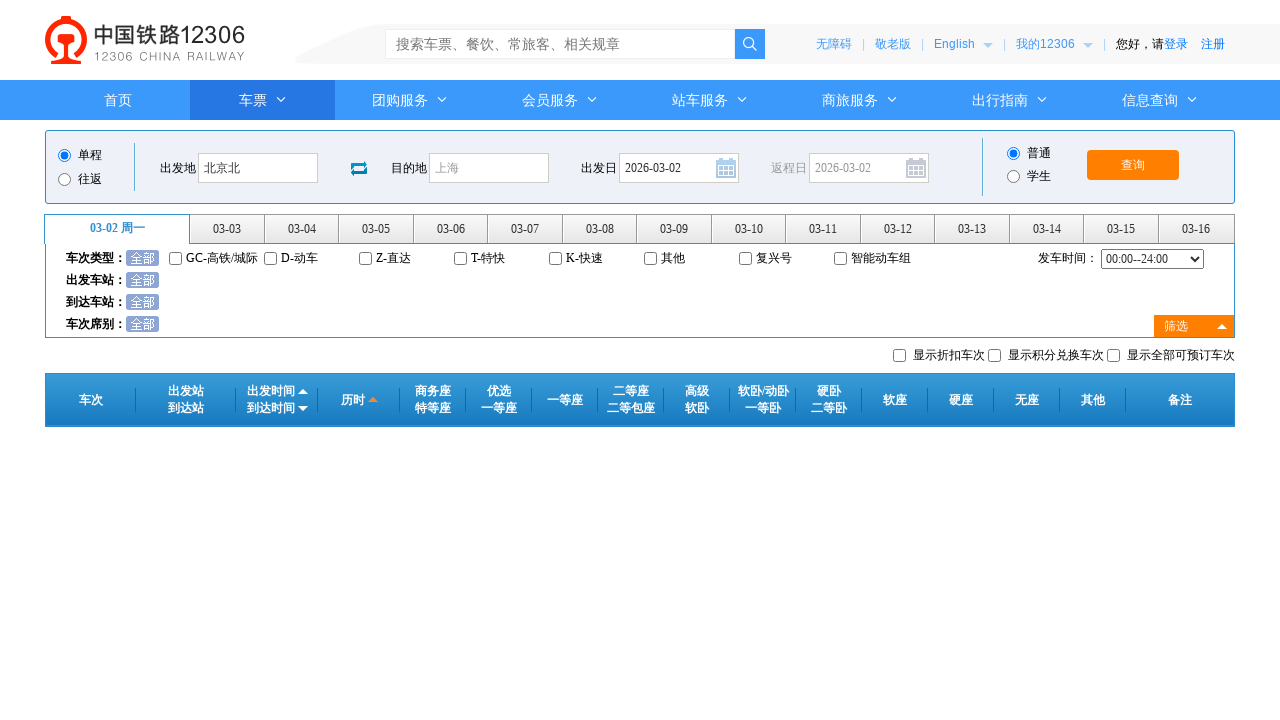

Pressed Enter to confirm arrival station selection
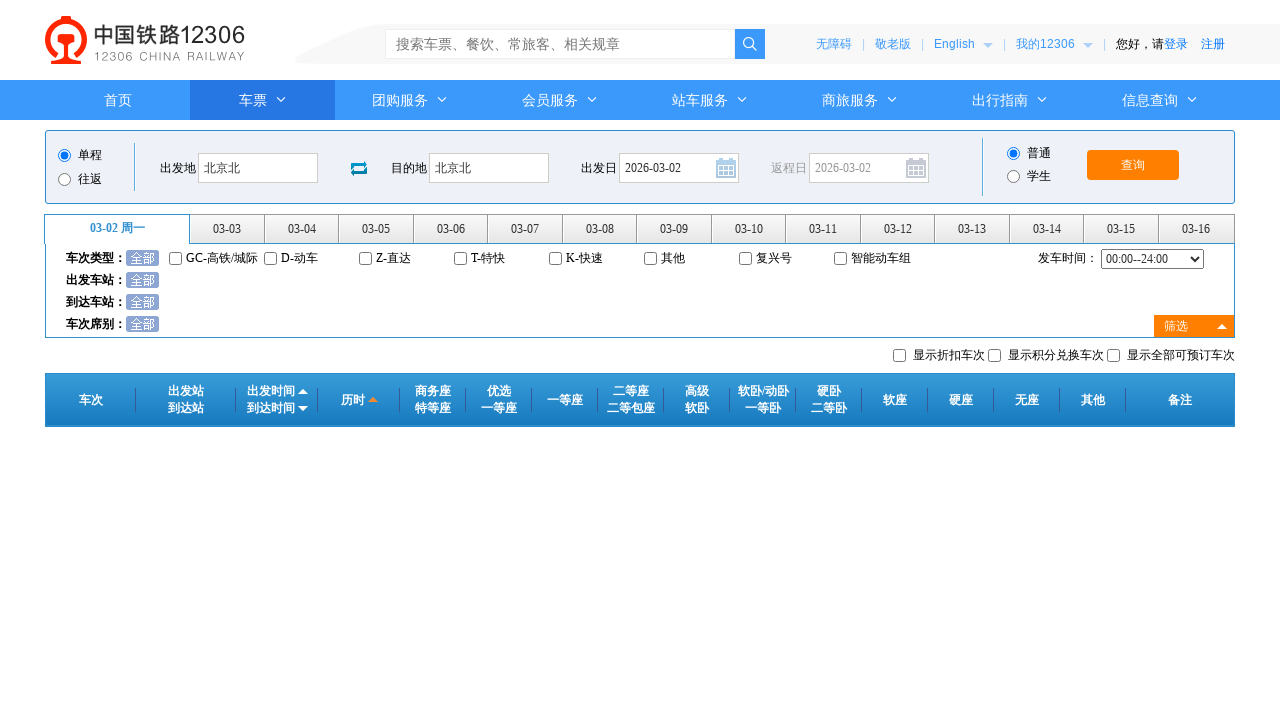

Removed readonly attribute from date field
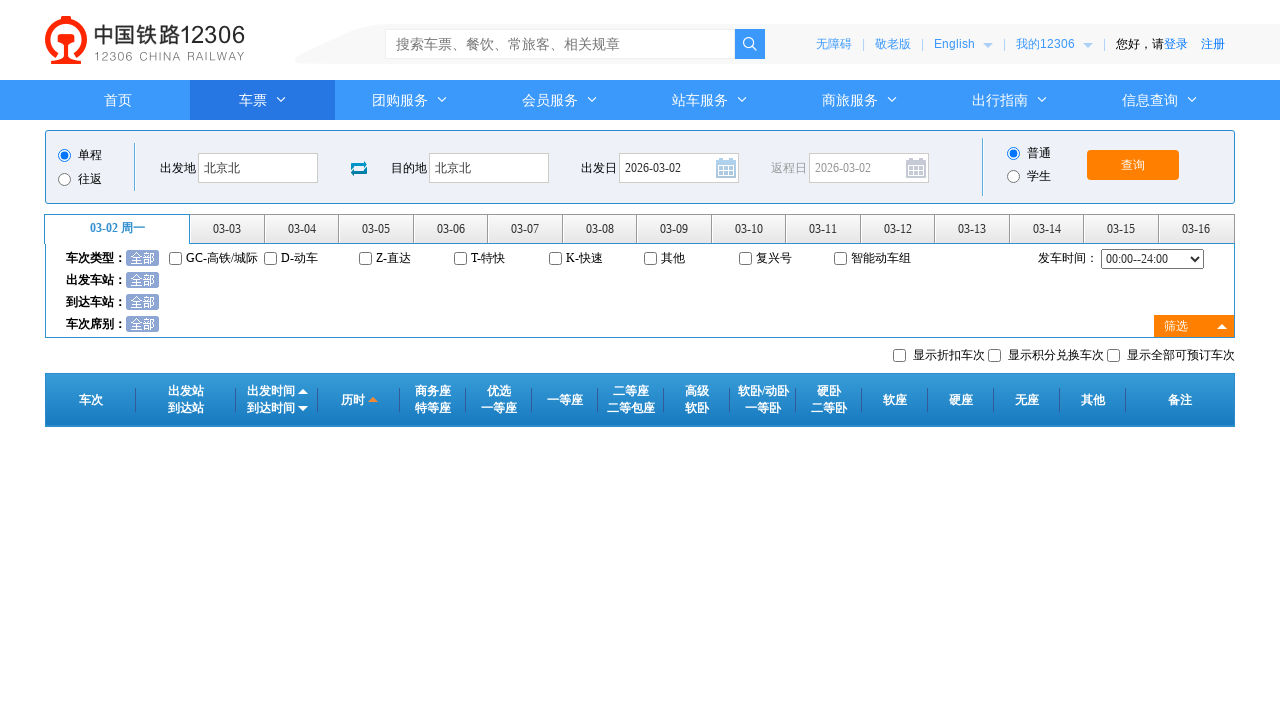

Set travel date to 2024-03-15 on #train_date
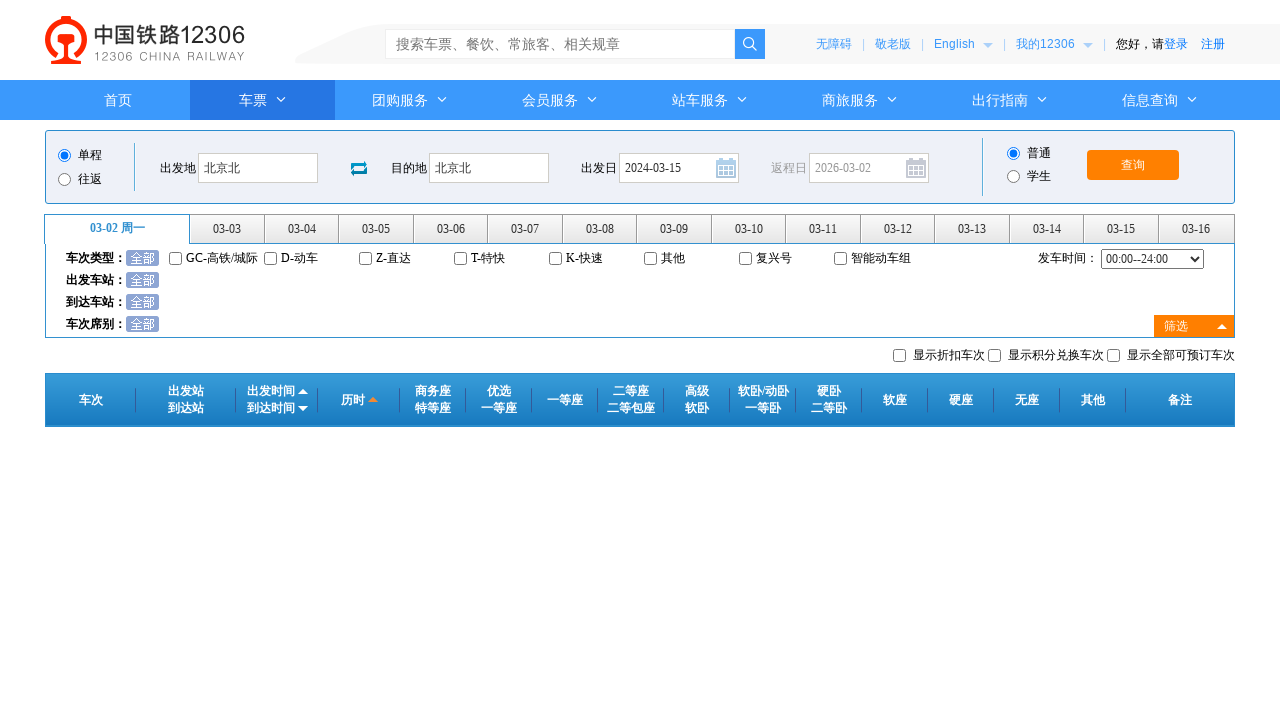

Clicked date field to confirm selection at (679, 168) on #train_date
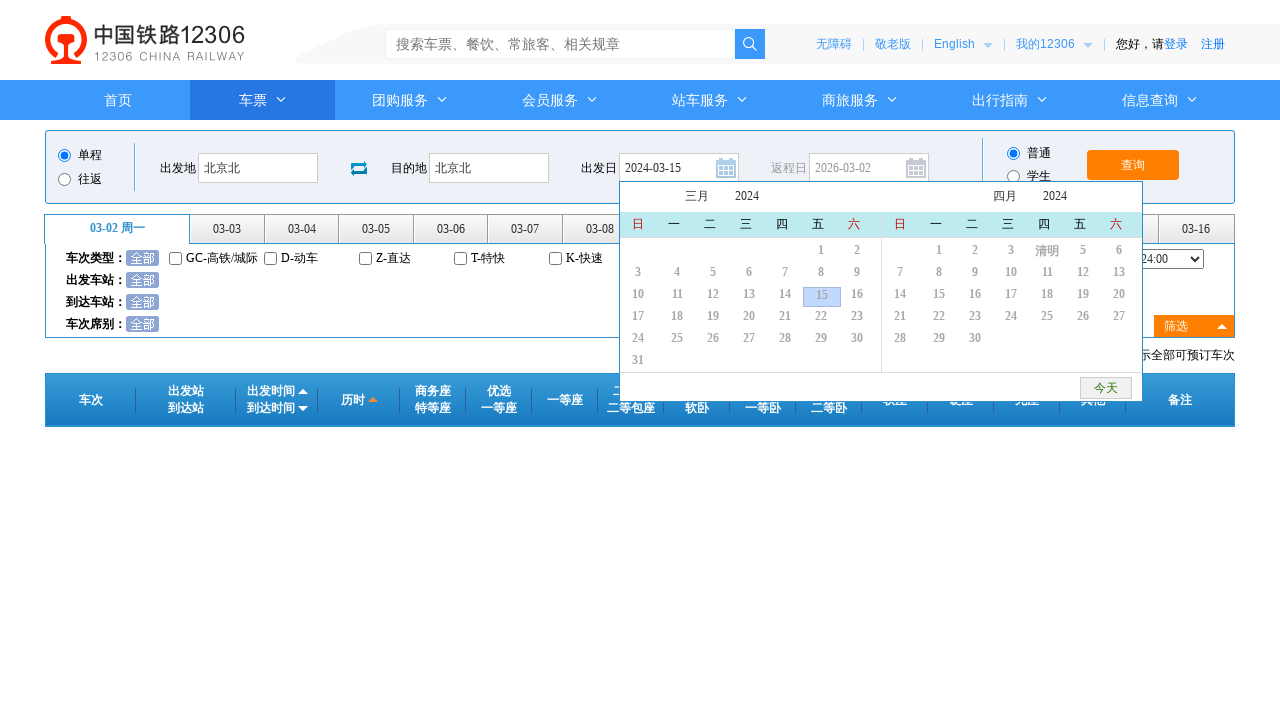

Clicked query button to search for train tickets at (1133, 165) on #query_ticket
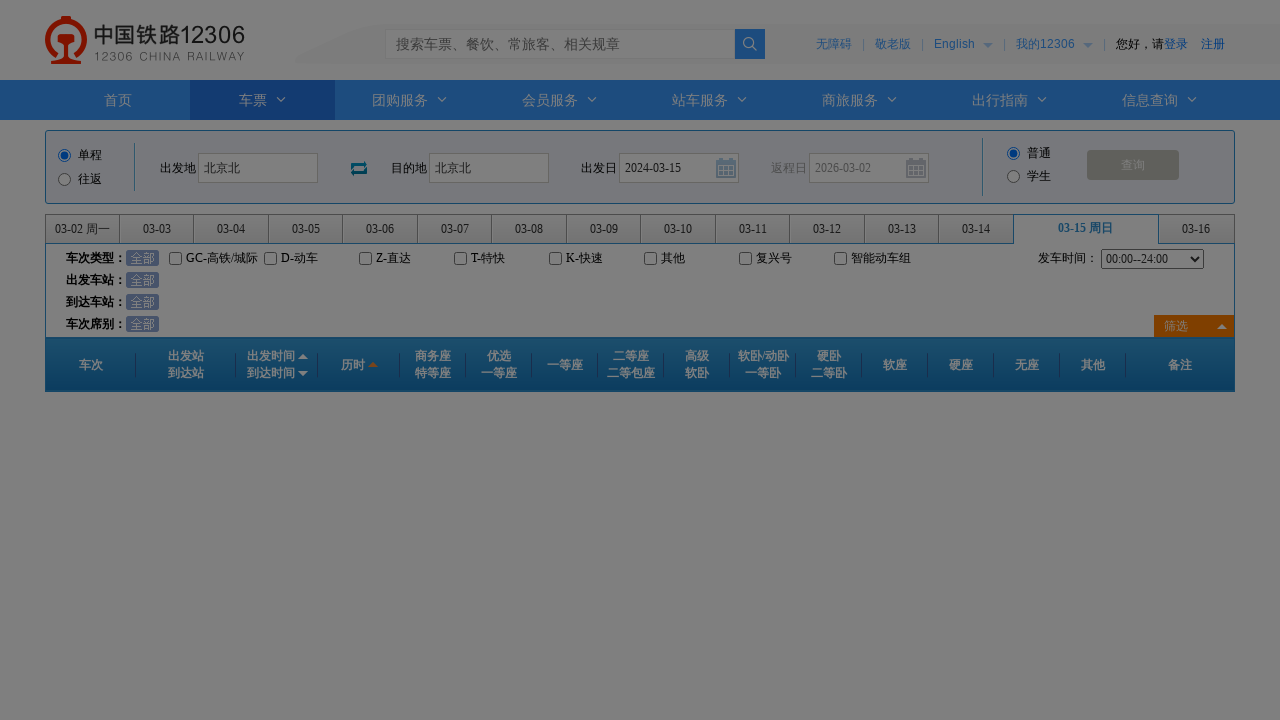

Waited 2 seconds for search results to load
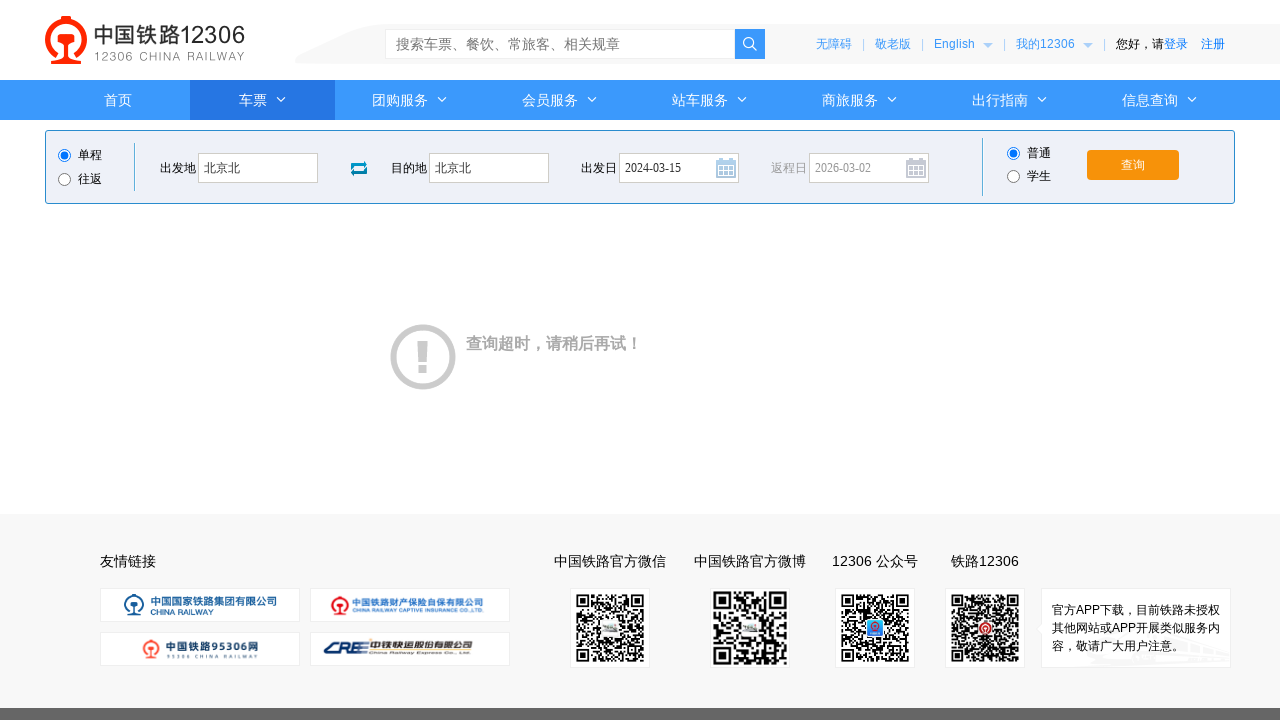

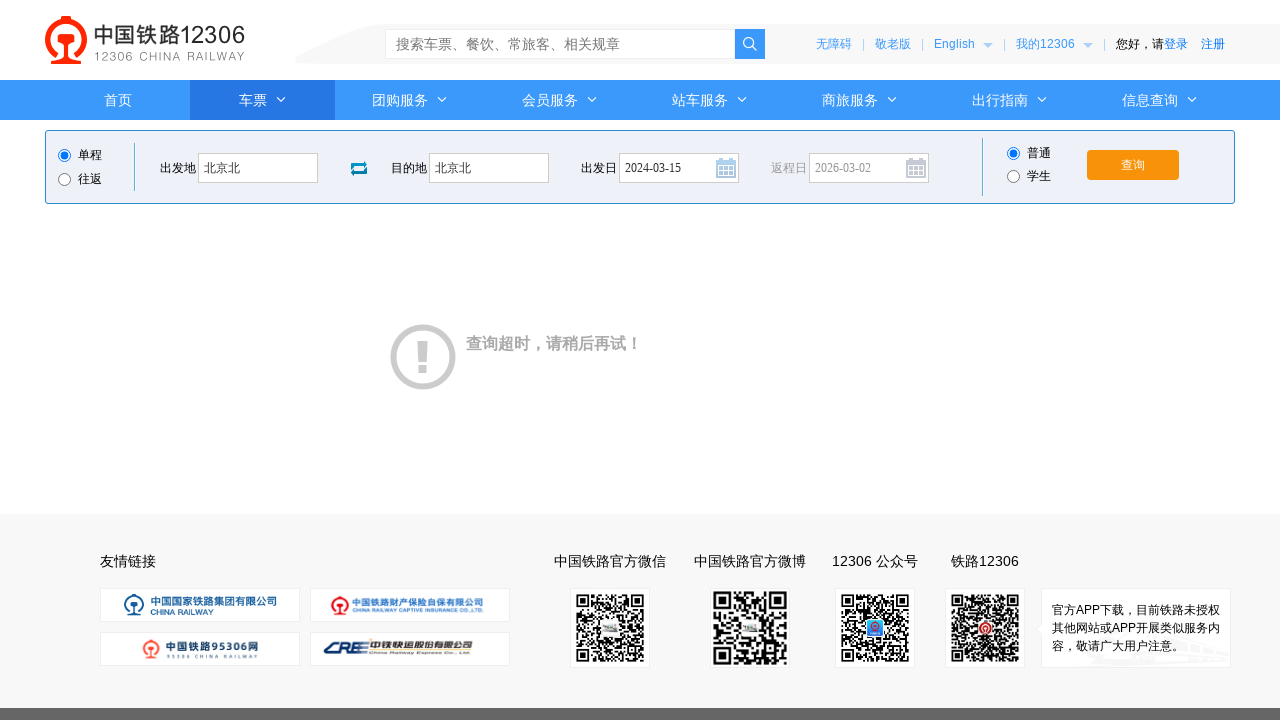